Tests adding items to cart by searching for products, adding a specific item (Cashews) to cart, and proceeding through checkout to place an order

Starting URL: https://rahulshettyacademy.com/seleniumPractise/#/

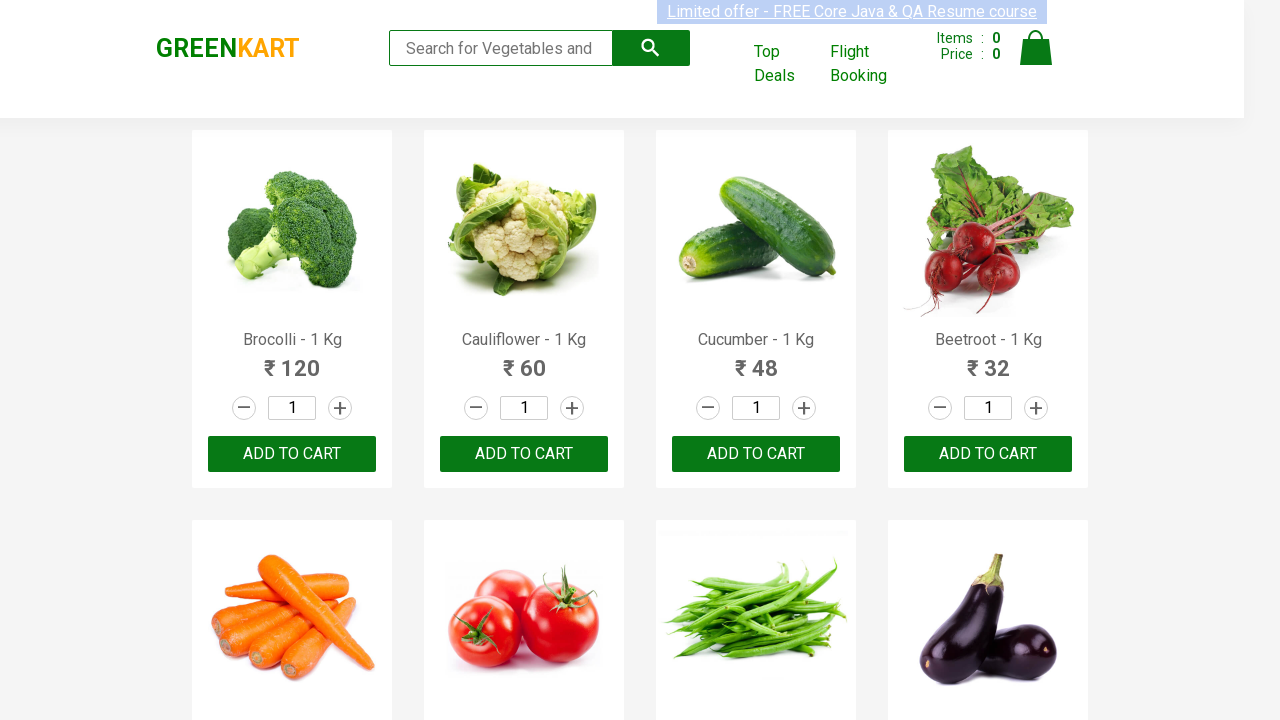

Filled search box with 'ca' on .search-keyword
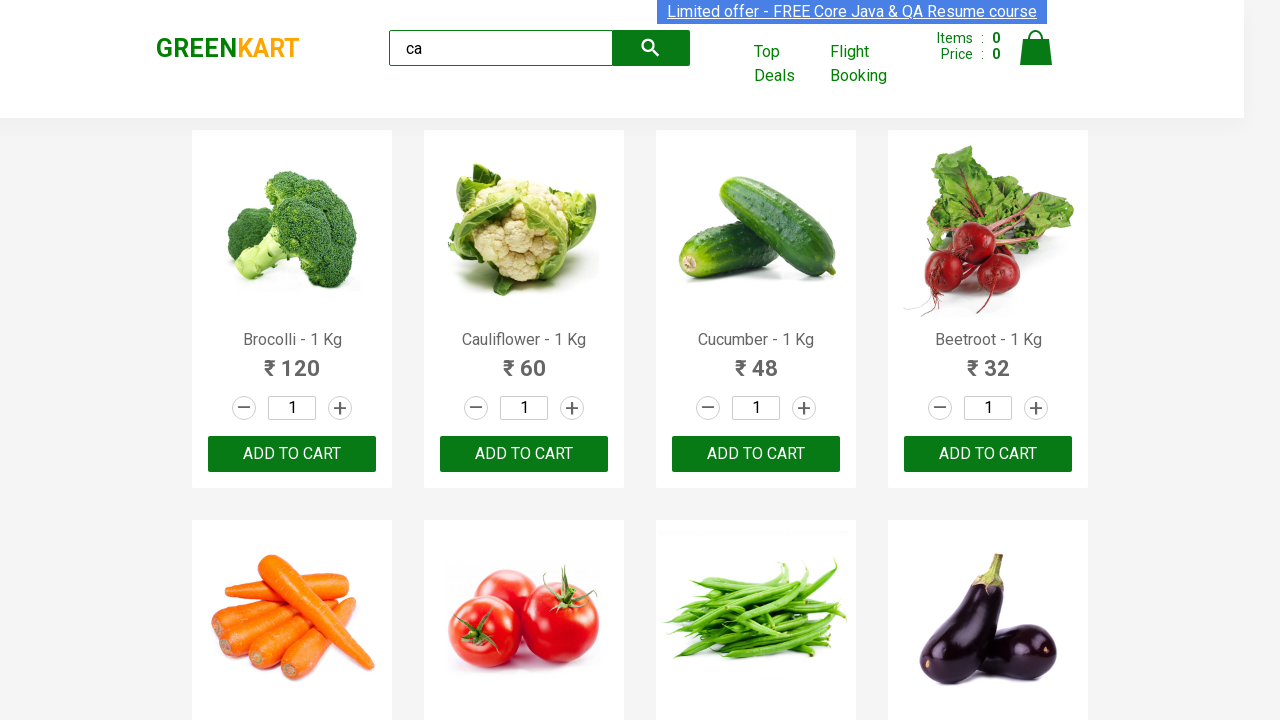

Waited for products to load
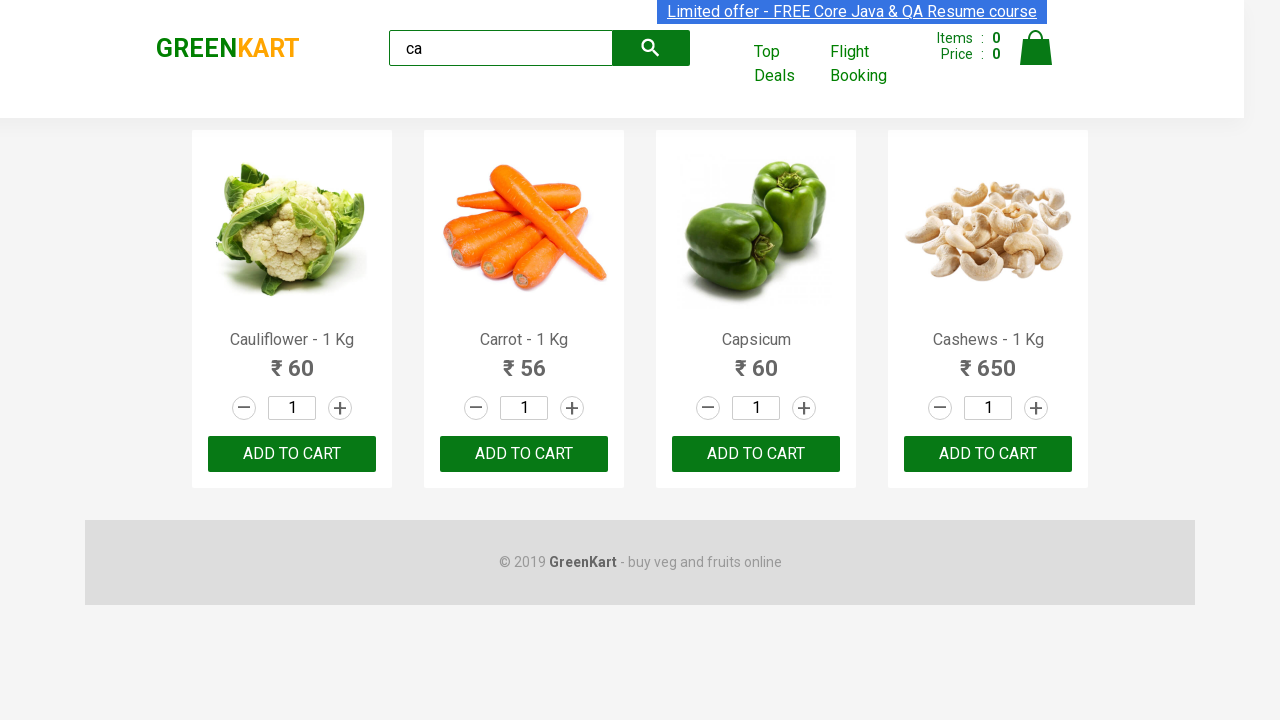

Retrieved all products from search results
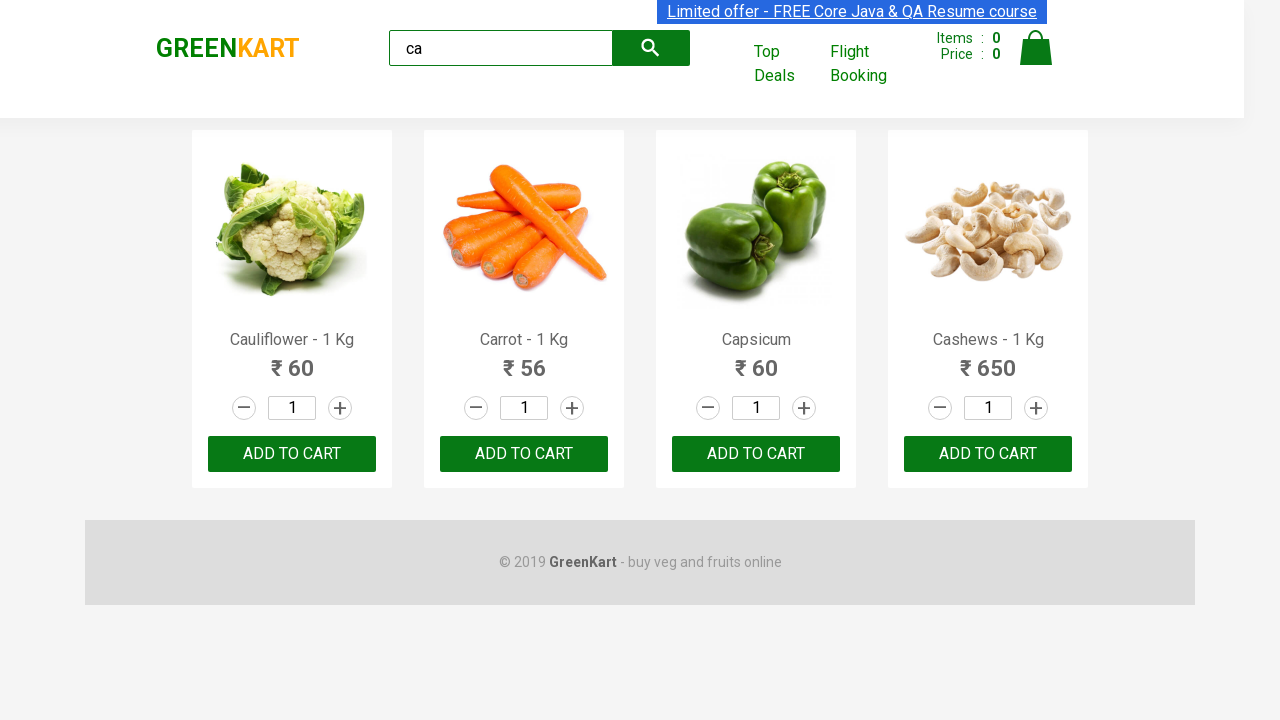

Retrieved product name: Cauliflower - 1 Kg
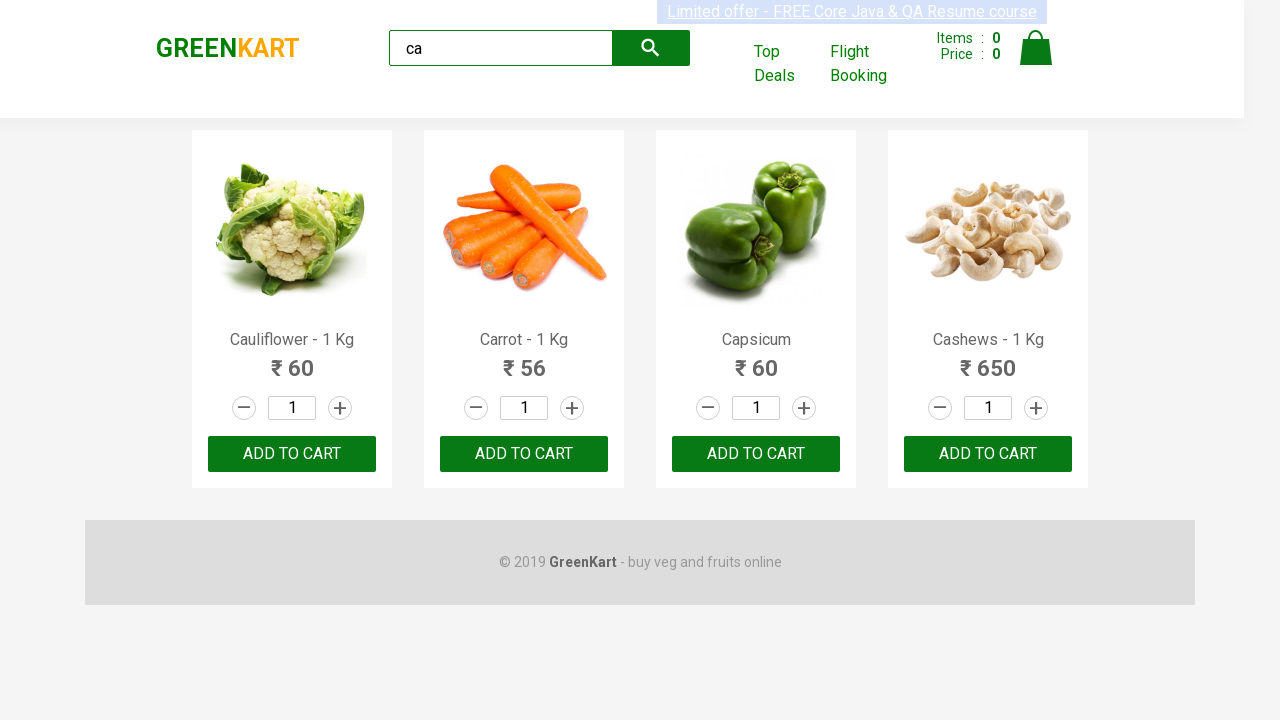

Retrieved product name: Carrot - 1 Kg
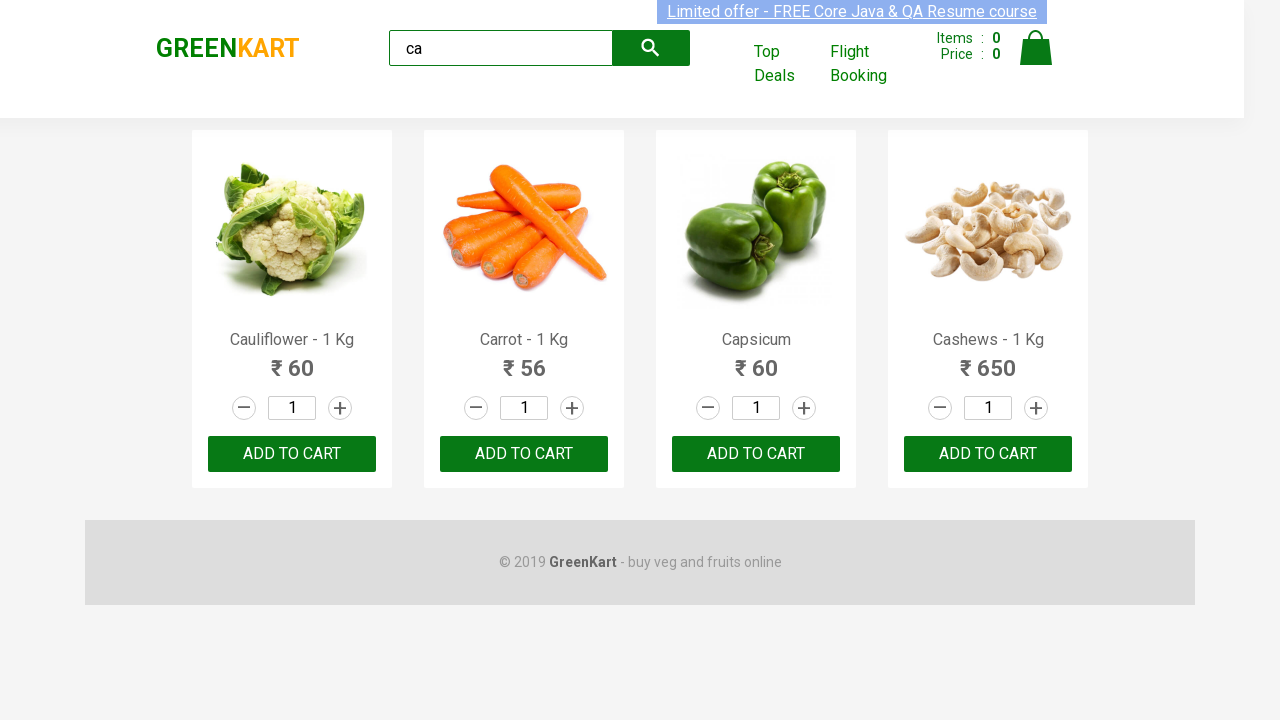

Retrieved product name: Capsicum
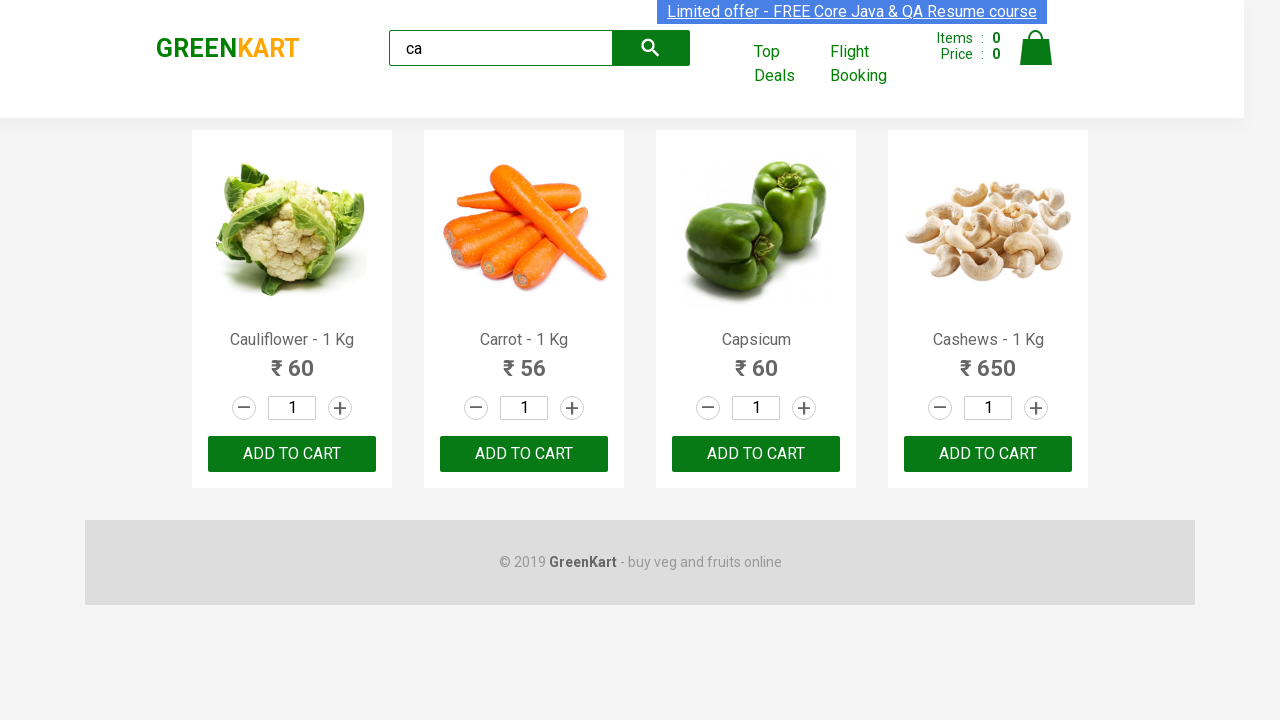

Retrieved product name: Cashews - 1 Kg
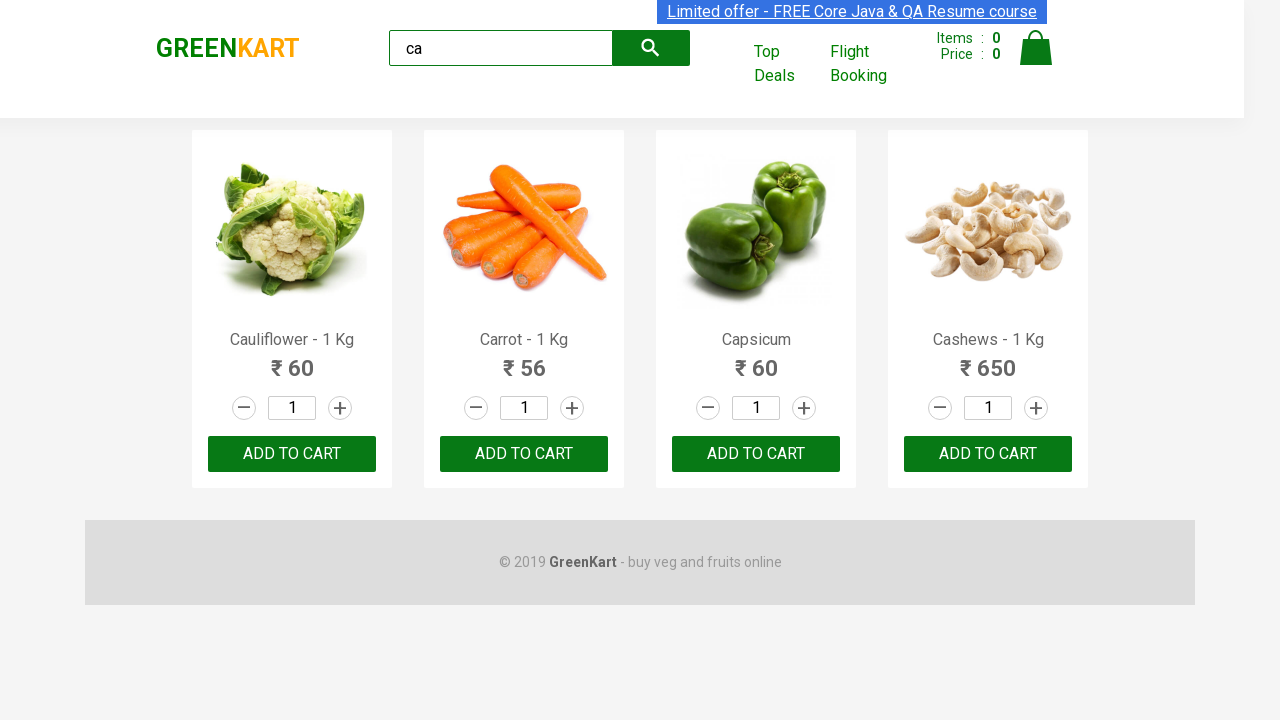

Clicked Add to Cart button for Cashews at (988, 454) on .products .product >> nth=3 >> button
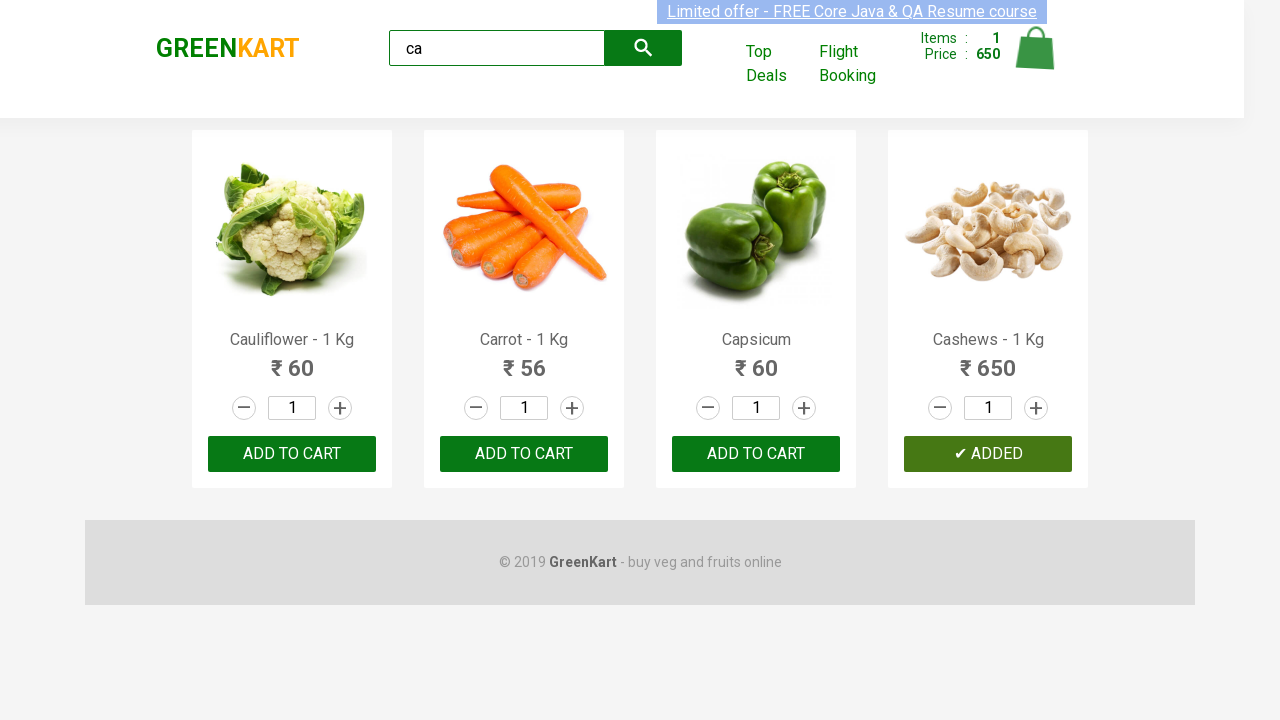

Clicked cart icon to open cart at (1036, 48) on .cart-icon > img
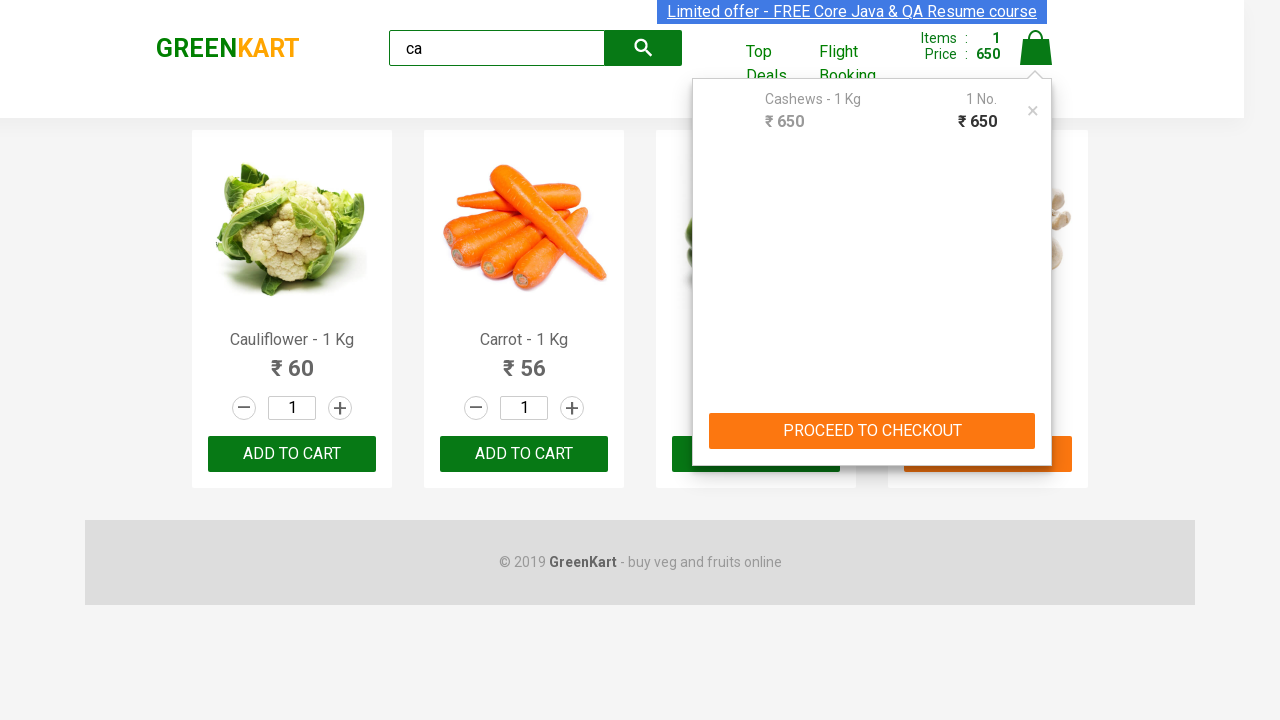

Clicked PROCEED TO CHECKOUT button at (872, 431) on text=PROCEED TO CHECKOUT
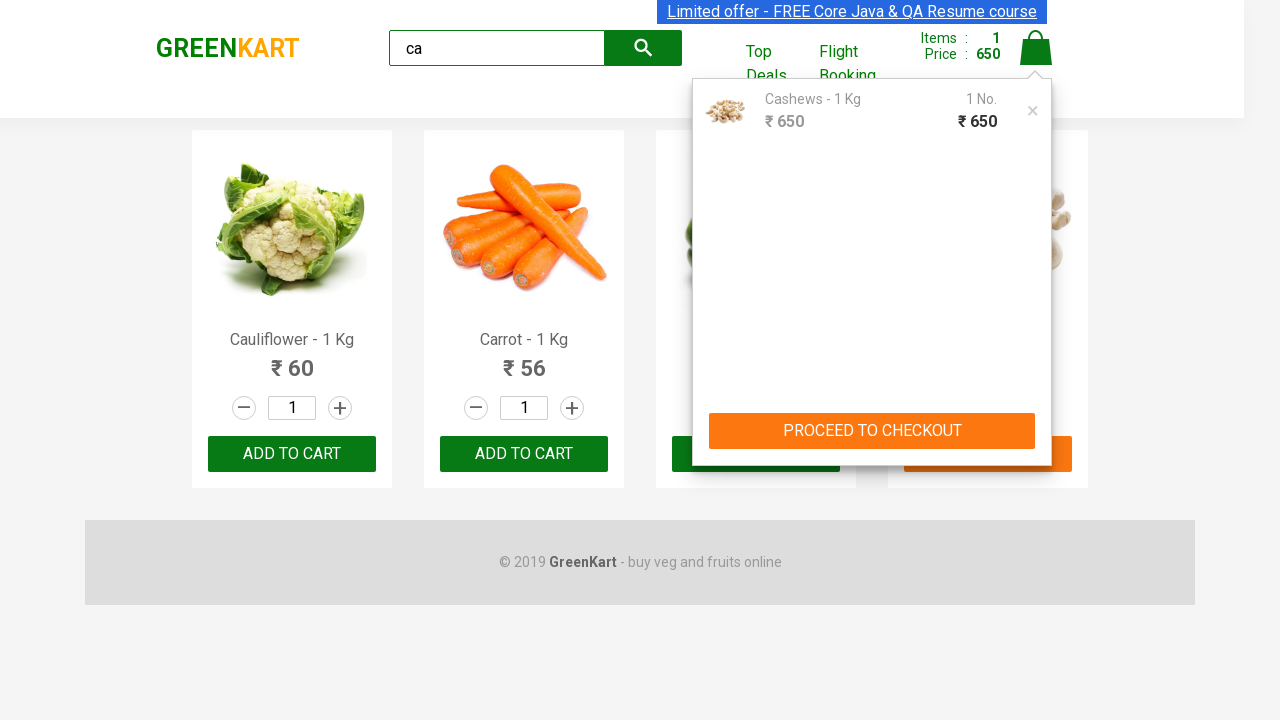

Clicked Place Order button at (1036, 420) on text=Place Order
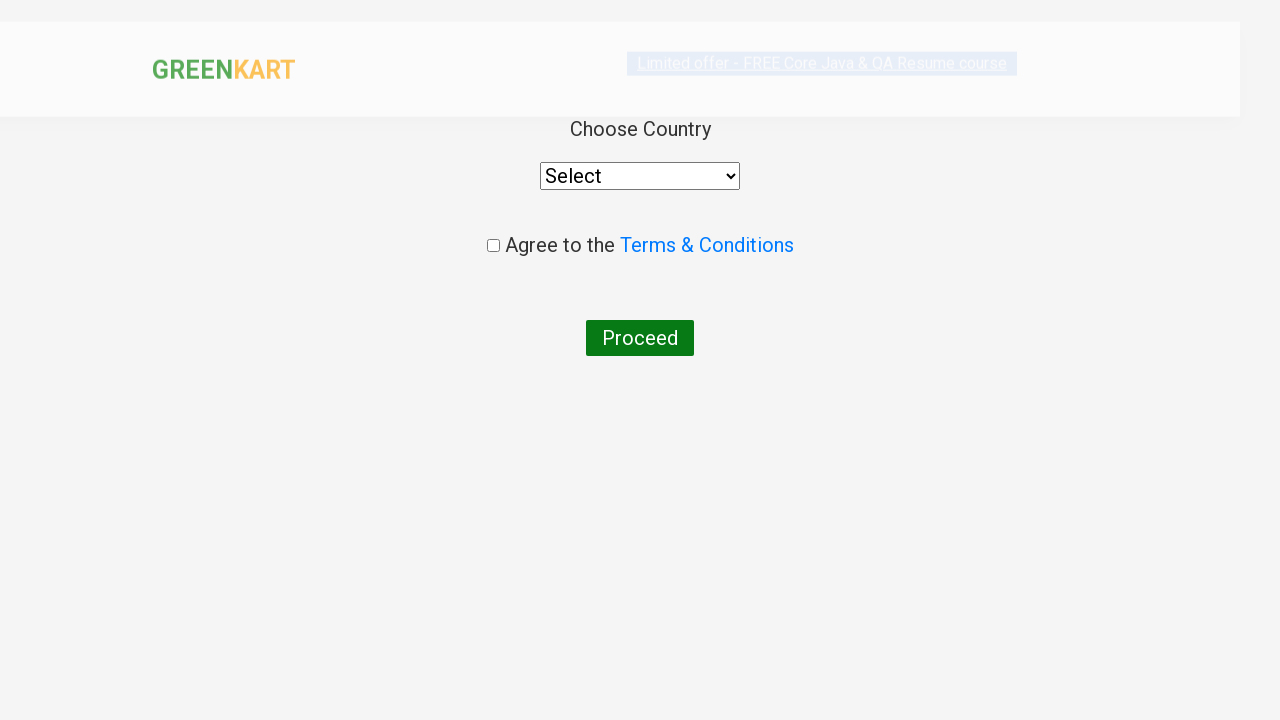

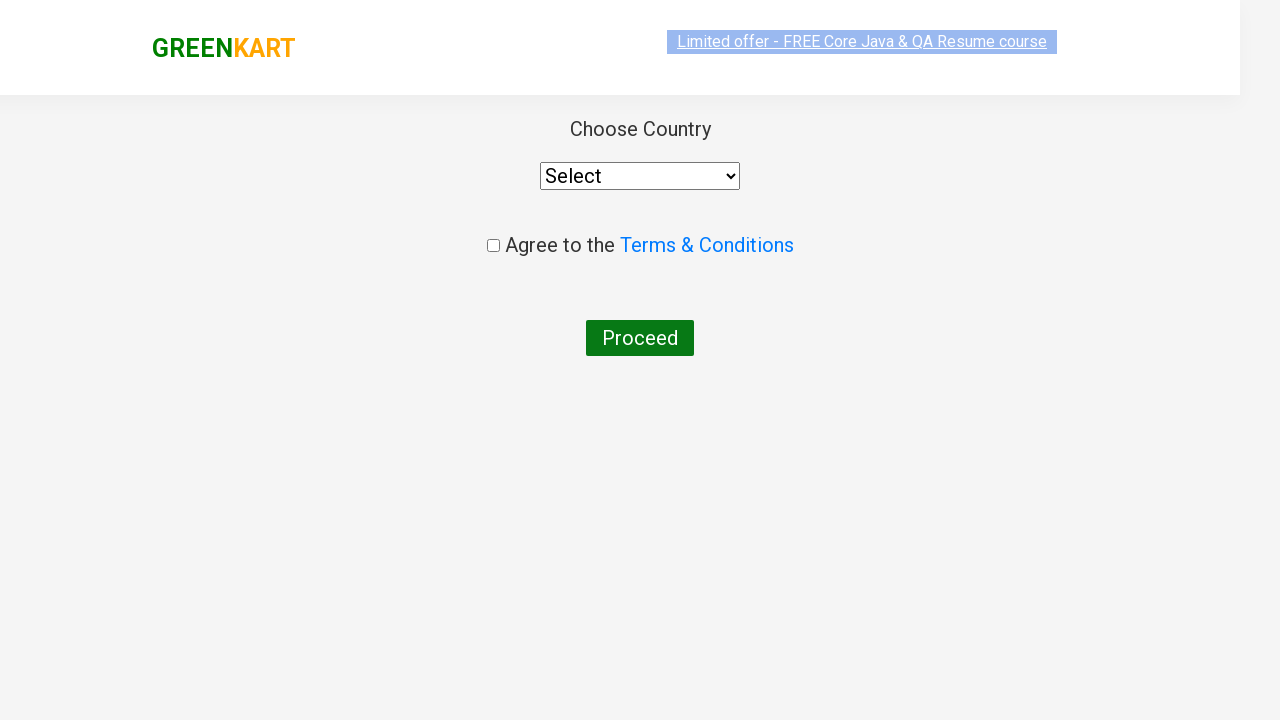